Tests that new todo items are appended to the bottom of the list and the item count is displayed correctly.

Starting URL: https://demo.playwright.dev/todomvc

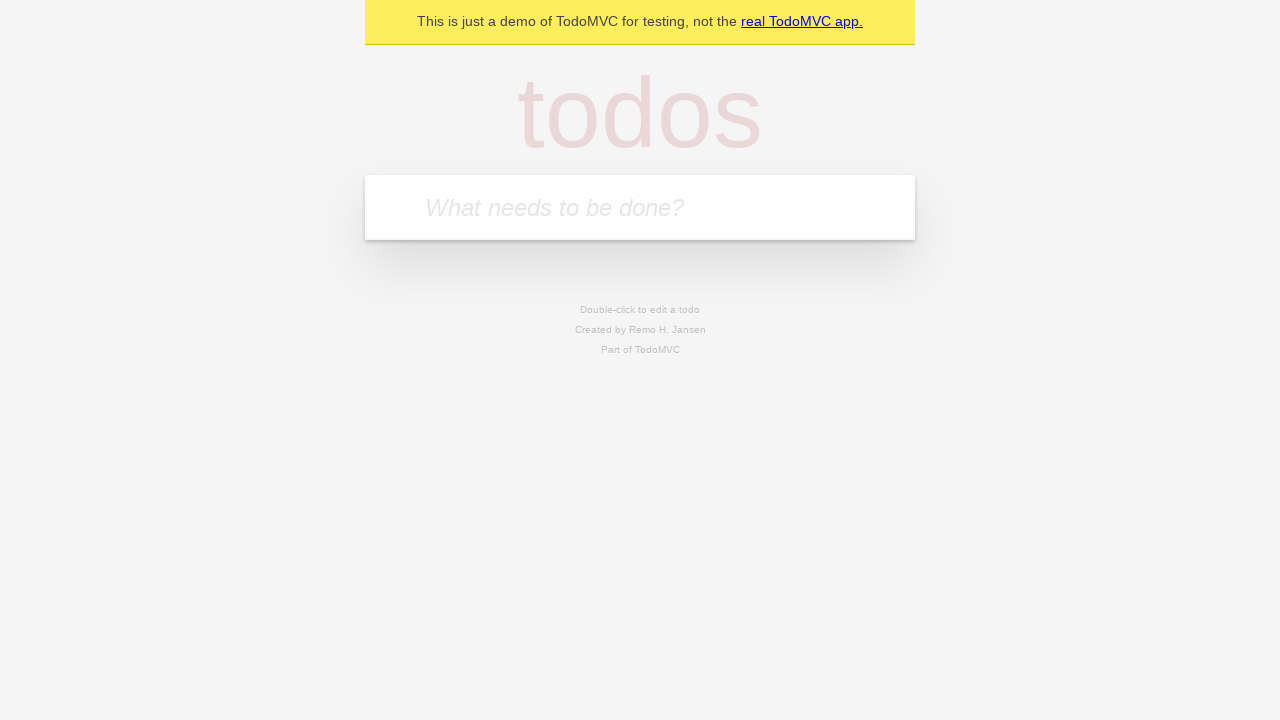

Located the new todo input field
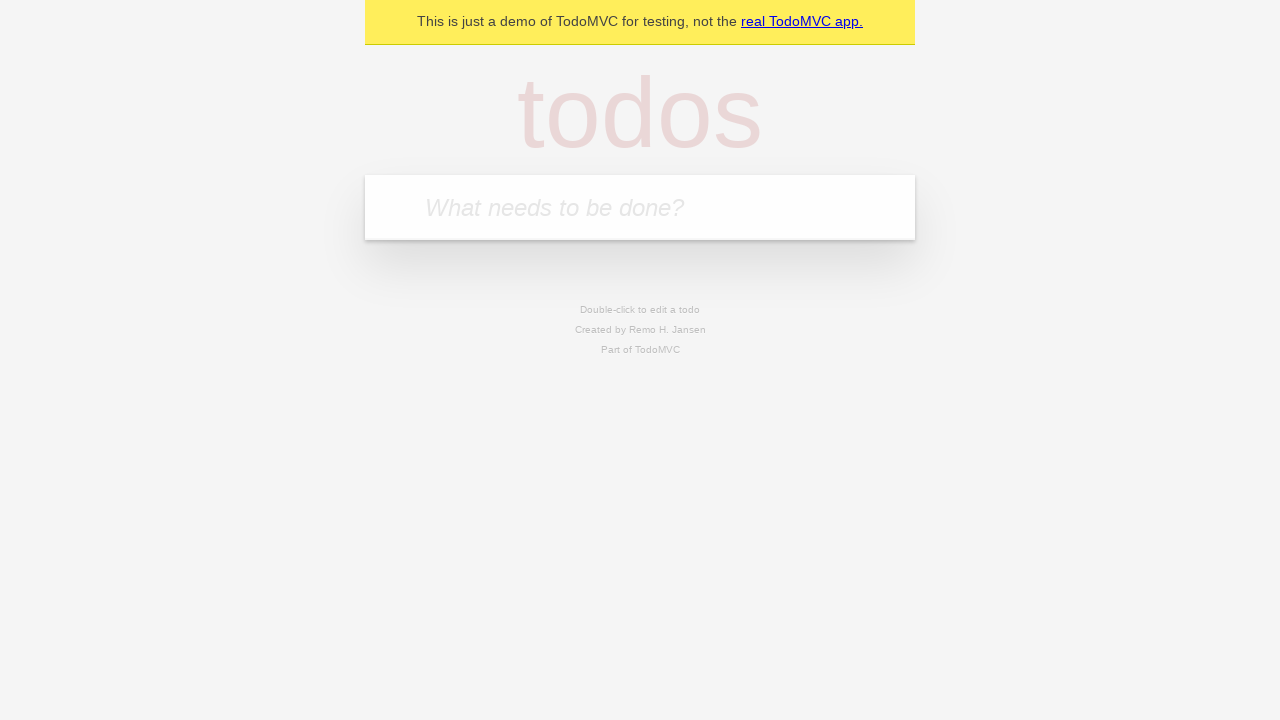

Filled todo input field with 'buy some cheese' on internal:attr=[placeholder="What needs to be done?"i]
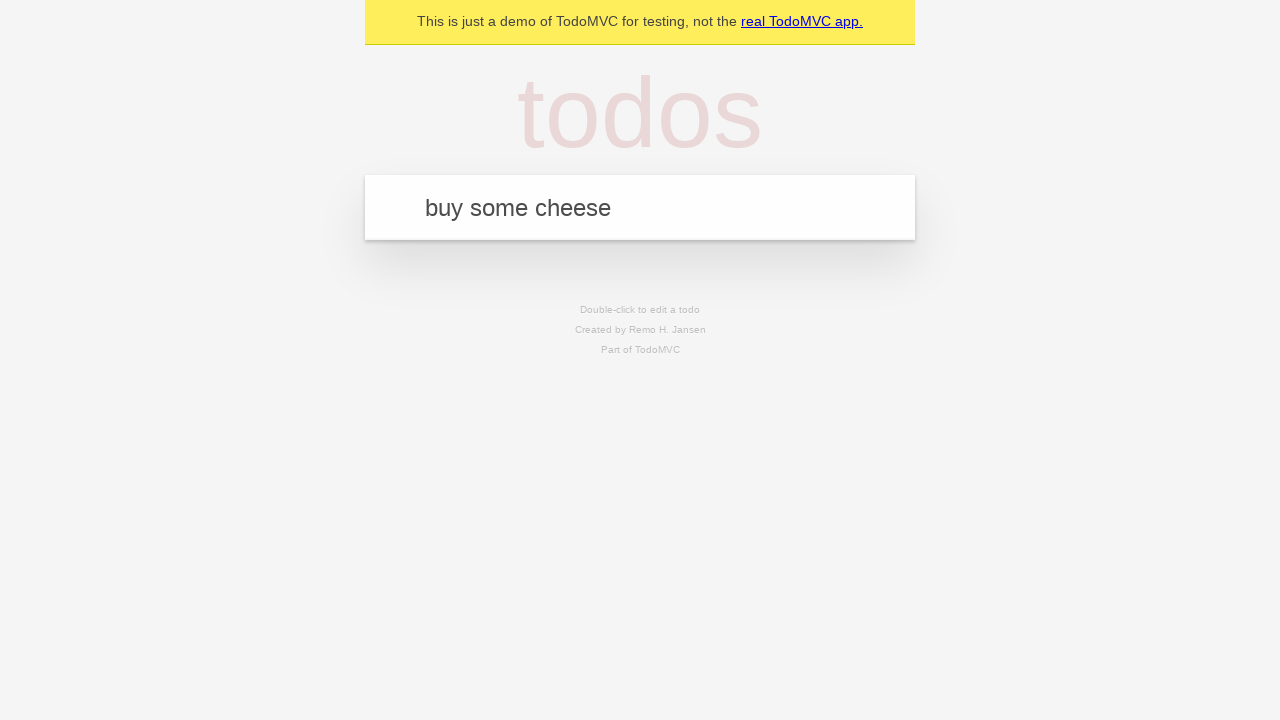

Pressed Enter to add todo item 'buy some cheese' on internal:attr=[placeholder="What needs to be done?"i]
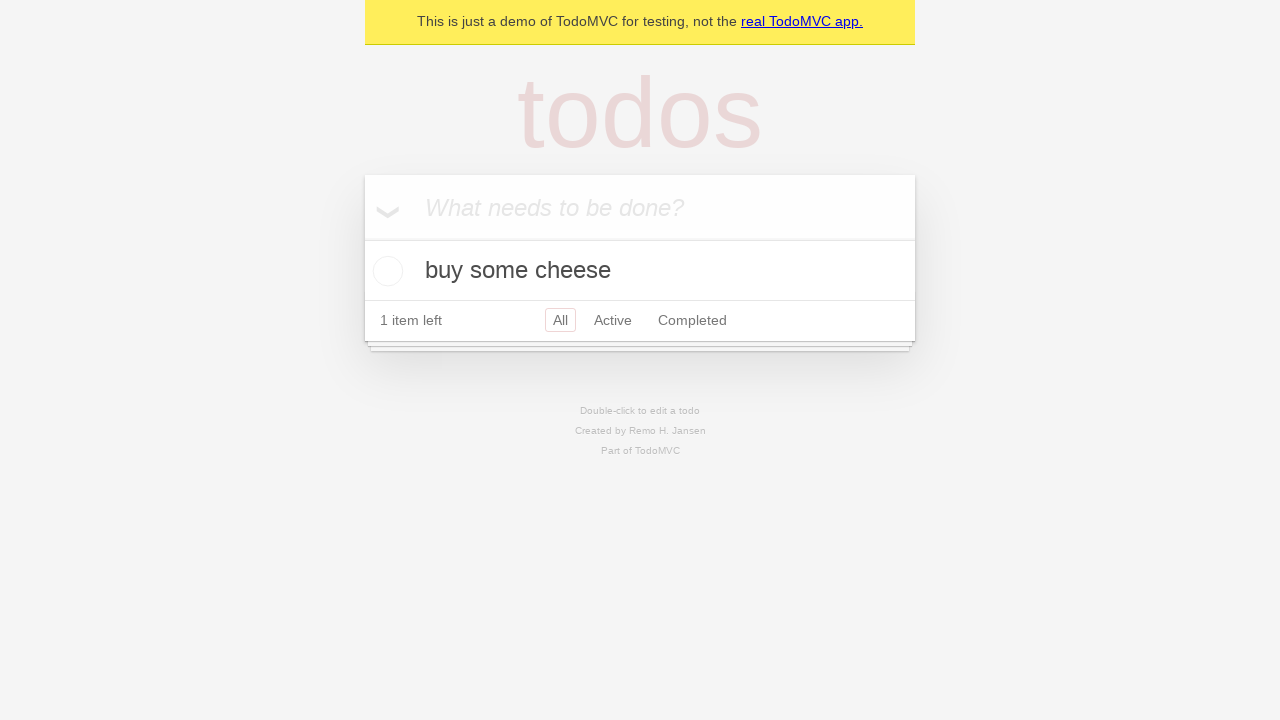

Filled todo input field with 'feed the cat' on internal:attr=[placeholder="What needs to be done?"i]
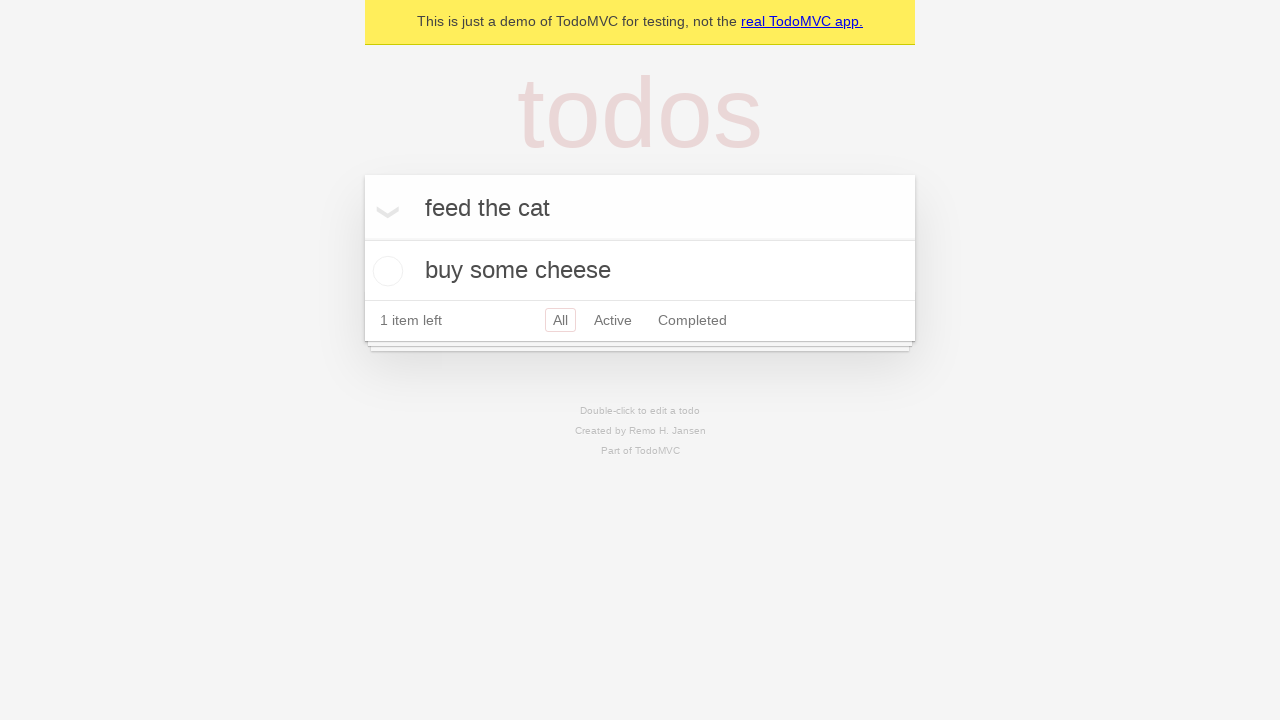

Pressed Enter to add todo item 'feed the cat' on internal:attr=[placeholder="What needs to be done?"i]
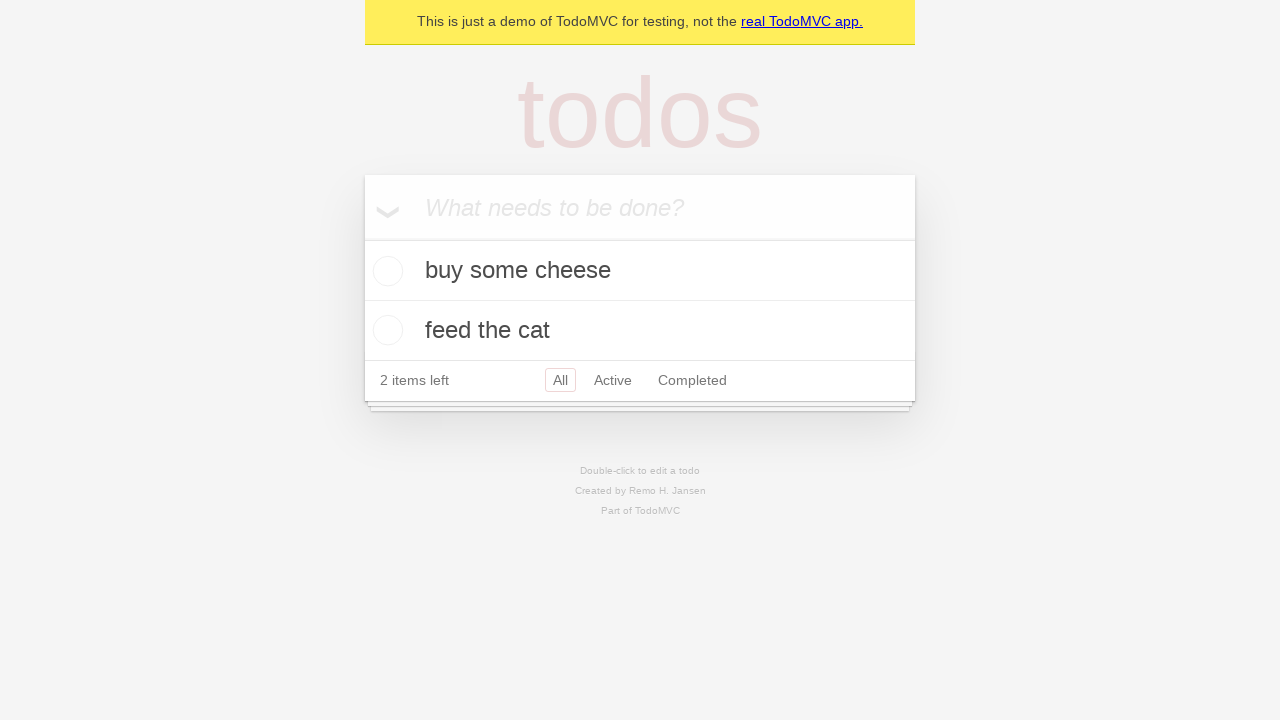

Filled todo input field with 'book a doctors appointment' on internal:attr=[placeholder="What needs to be done?"i]
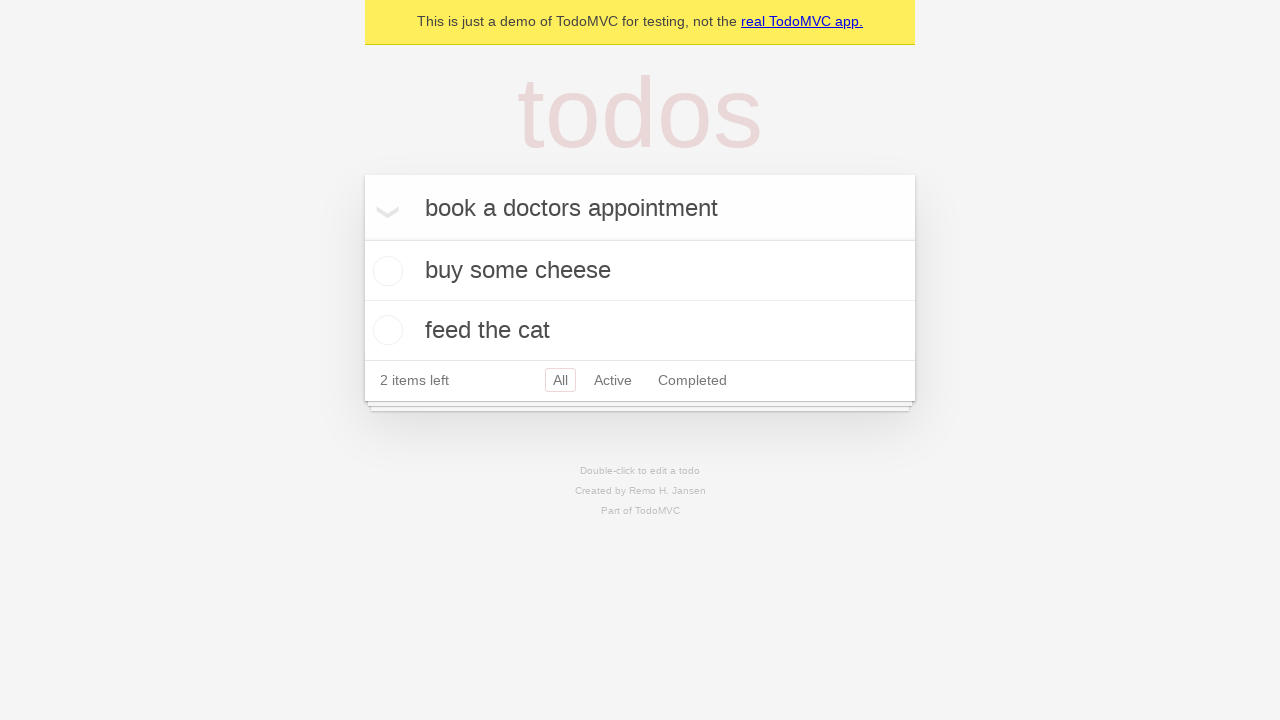

Pressed Enter to add todo item 'book a doctors appointment' on internal:attr=[placeholder="What needs to be done?"i]
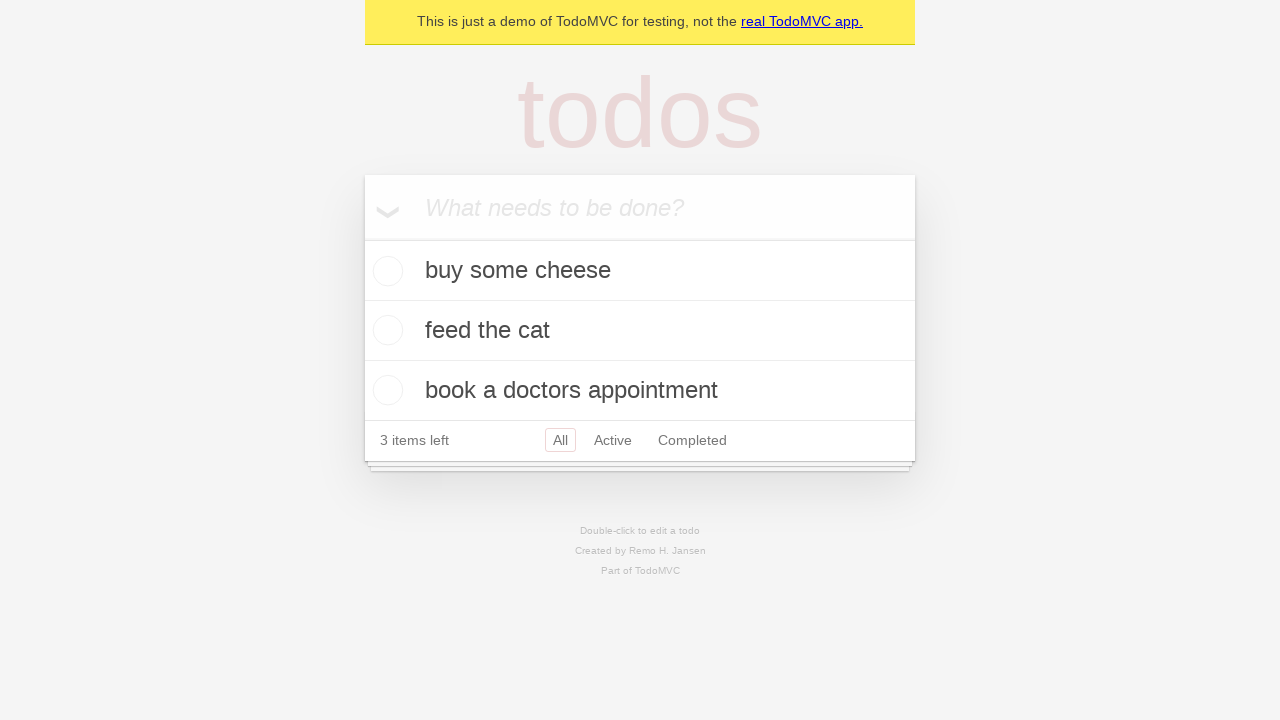

Verified that all 3 todo items have been added to the list
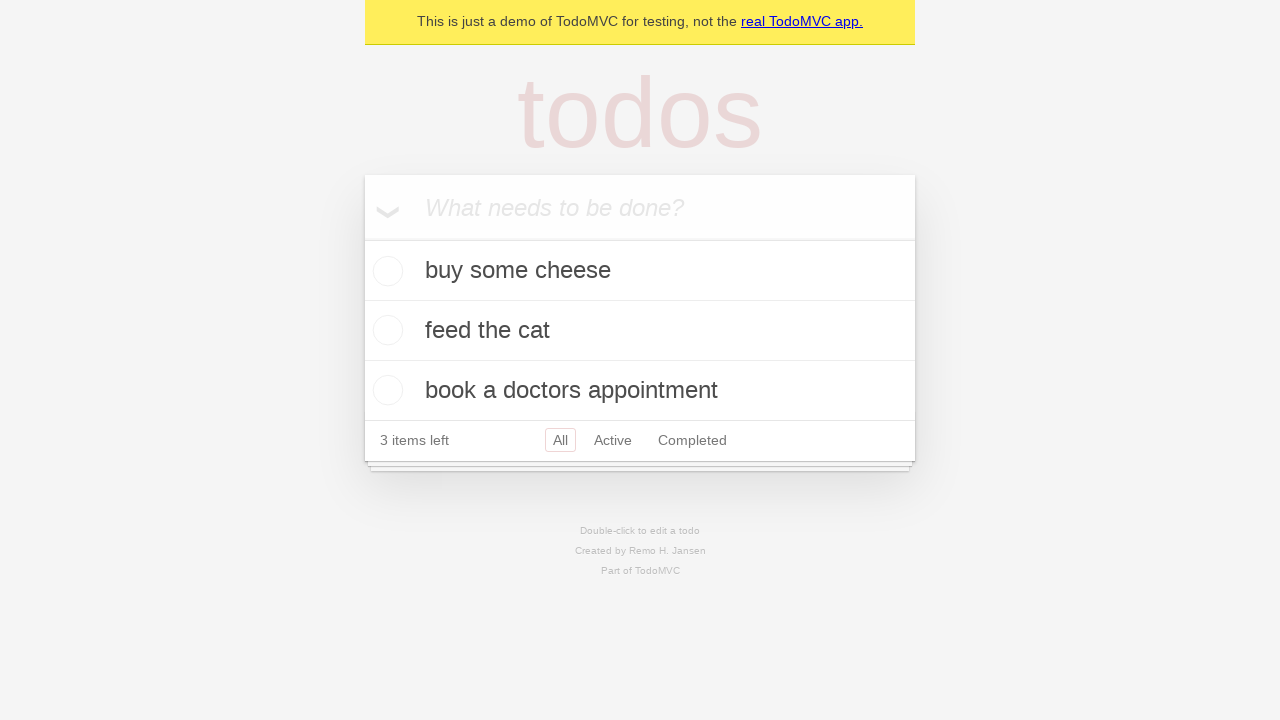

Verified the item count displays '3 items left'
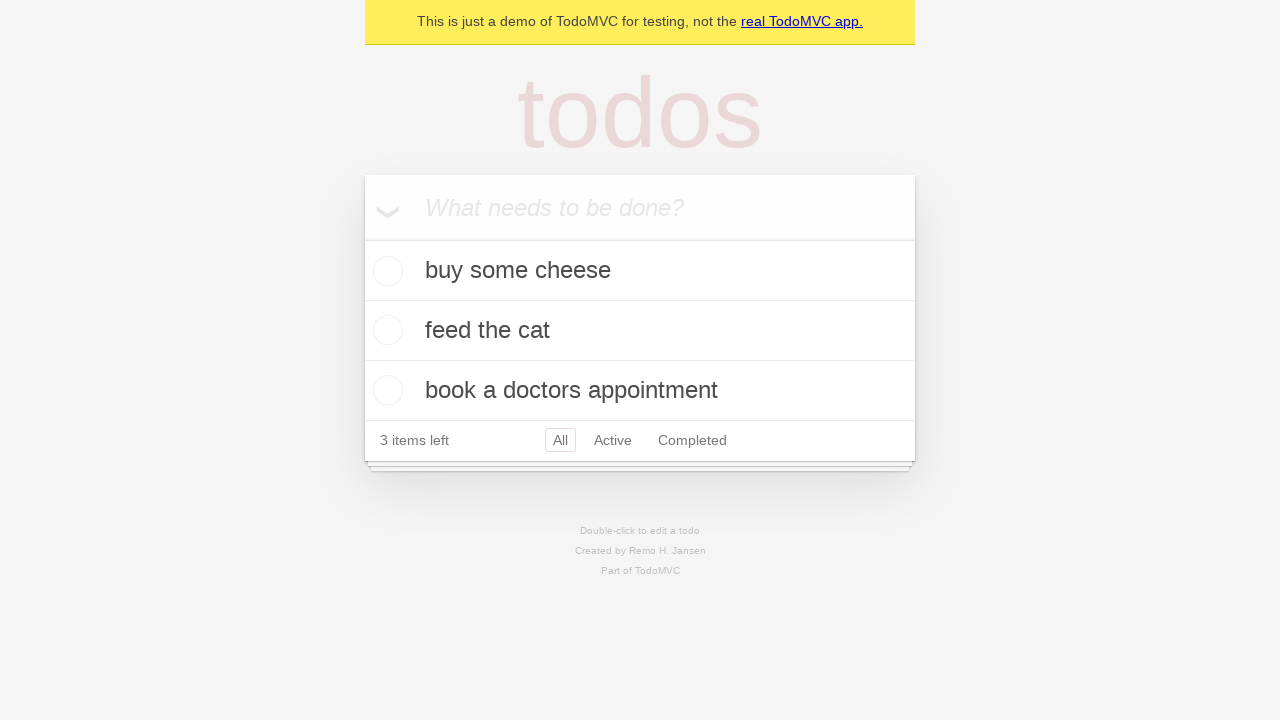

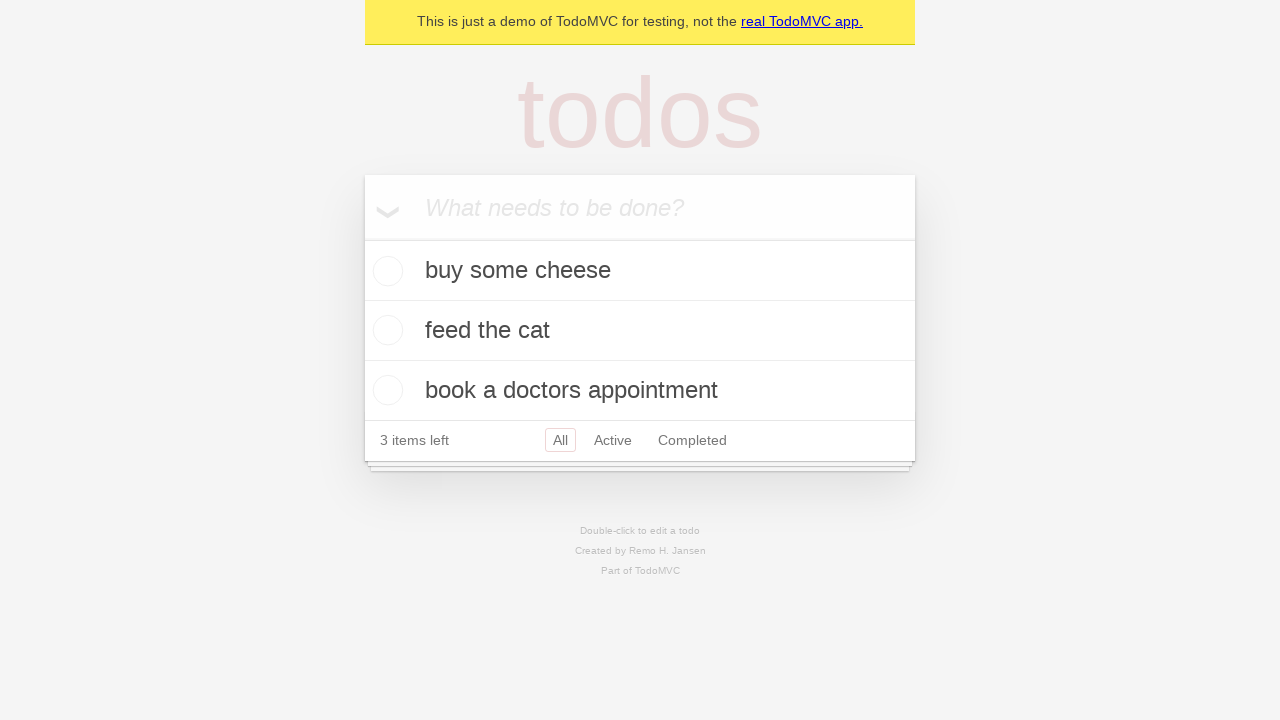